Opens the HP India homepage and verifies the page loads successfully

Starting URL: https://www.hp.com/in-en/home.html

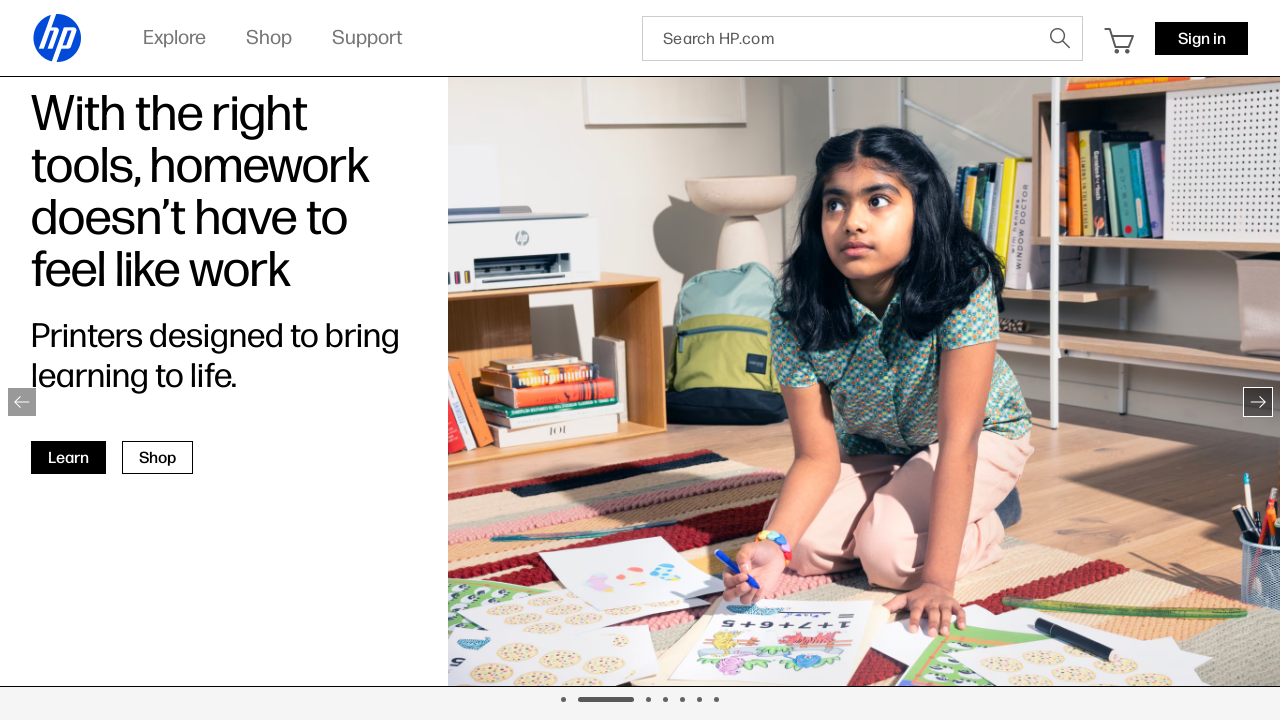

Waited for HP India homepage DOM to be fully loaded
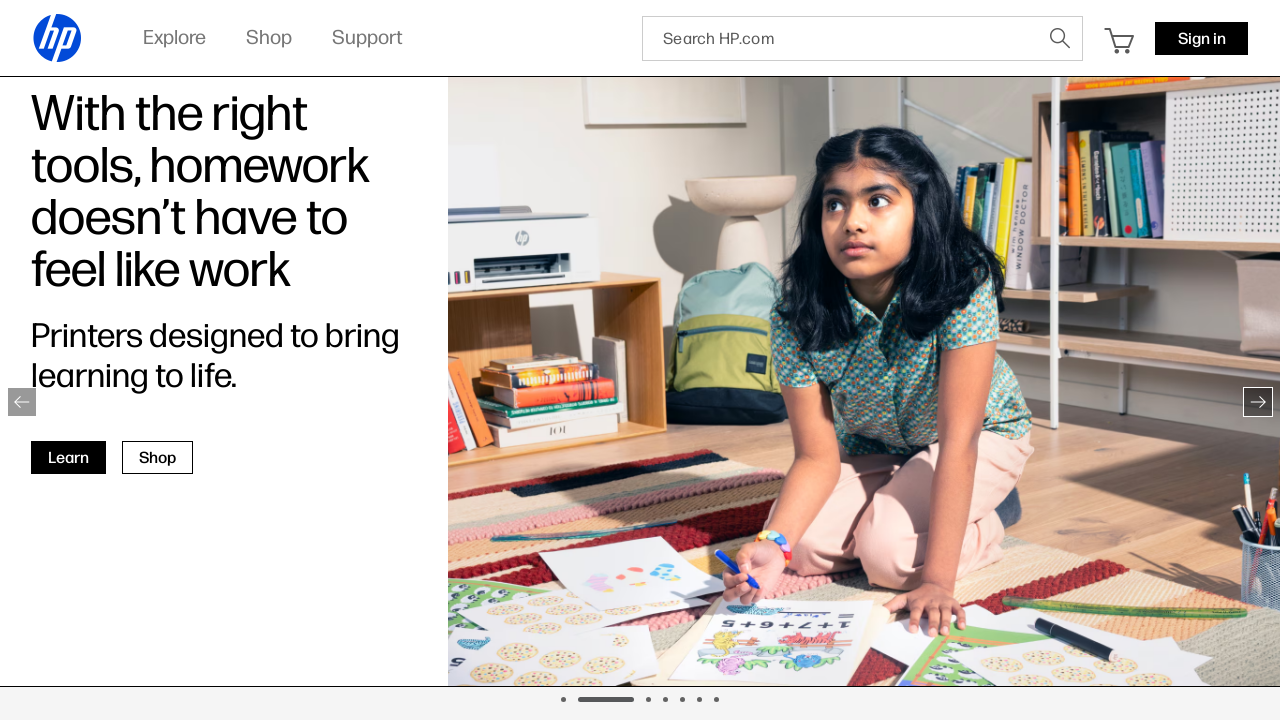

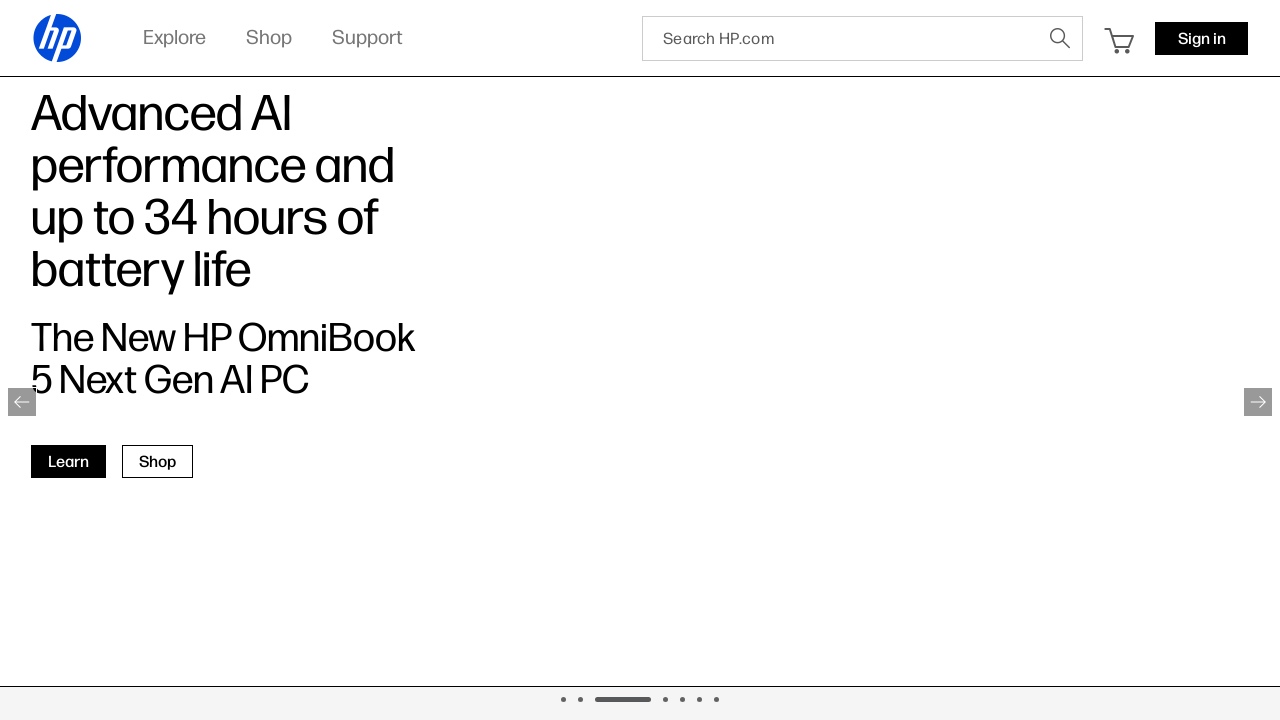